Tests browser alert handling by clicking a button that triggers an alert, reading the alert text, and accepting the alert.

Starting URL: https://demoqa.com/alerts

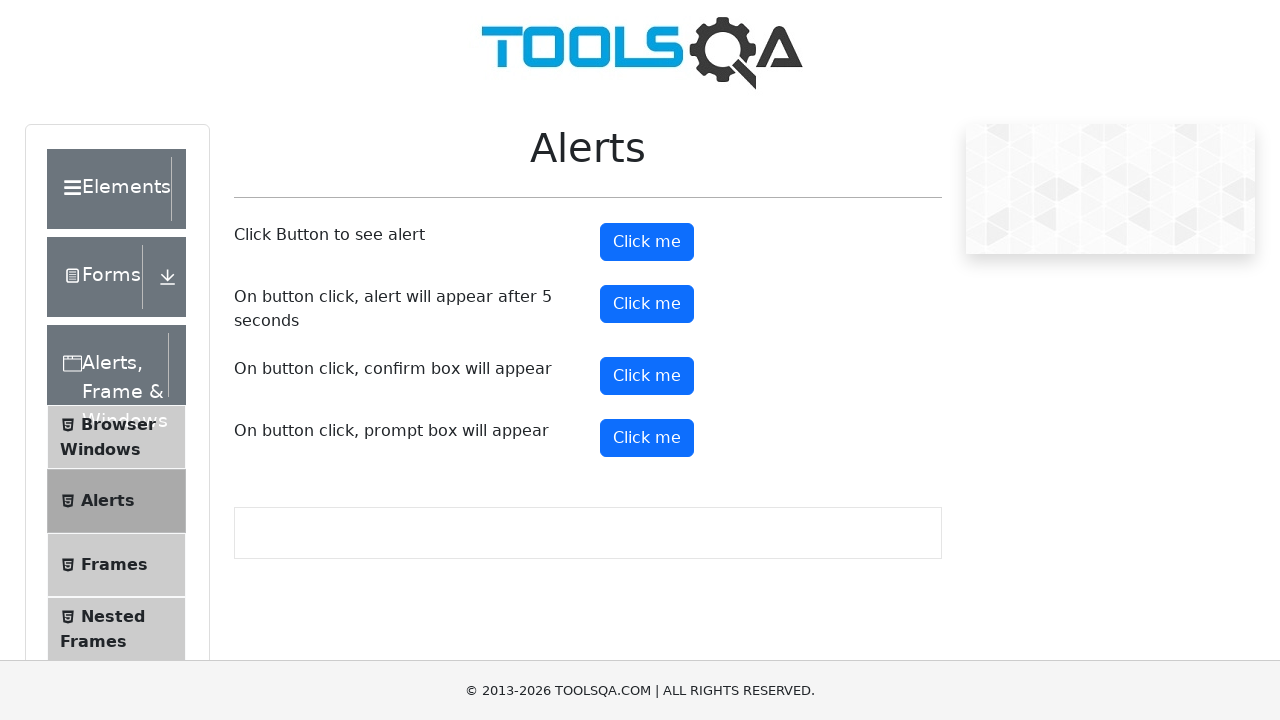

Clicked alert button to trigger alert dialog at (647, 242) on #alertButton
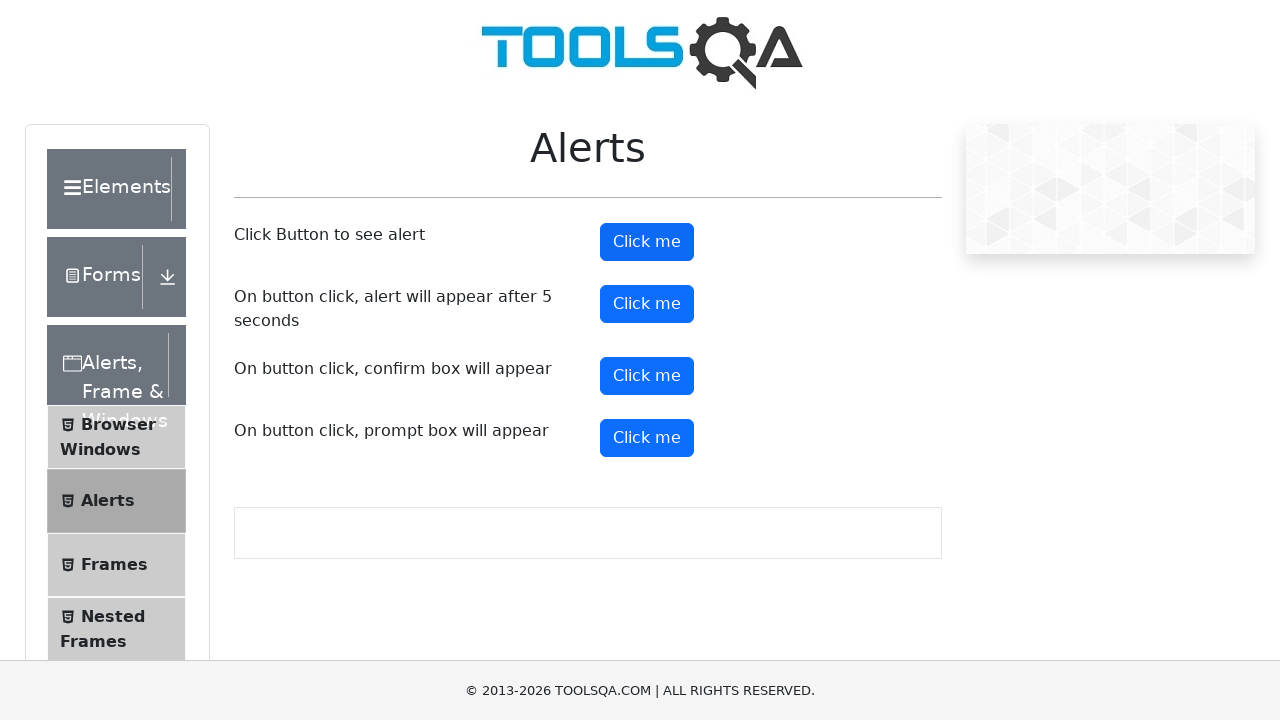

Set up dialog handler to accept alerts
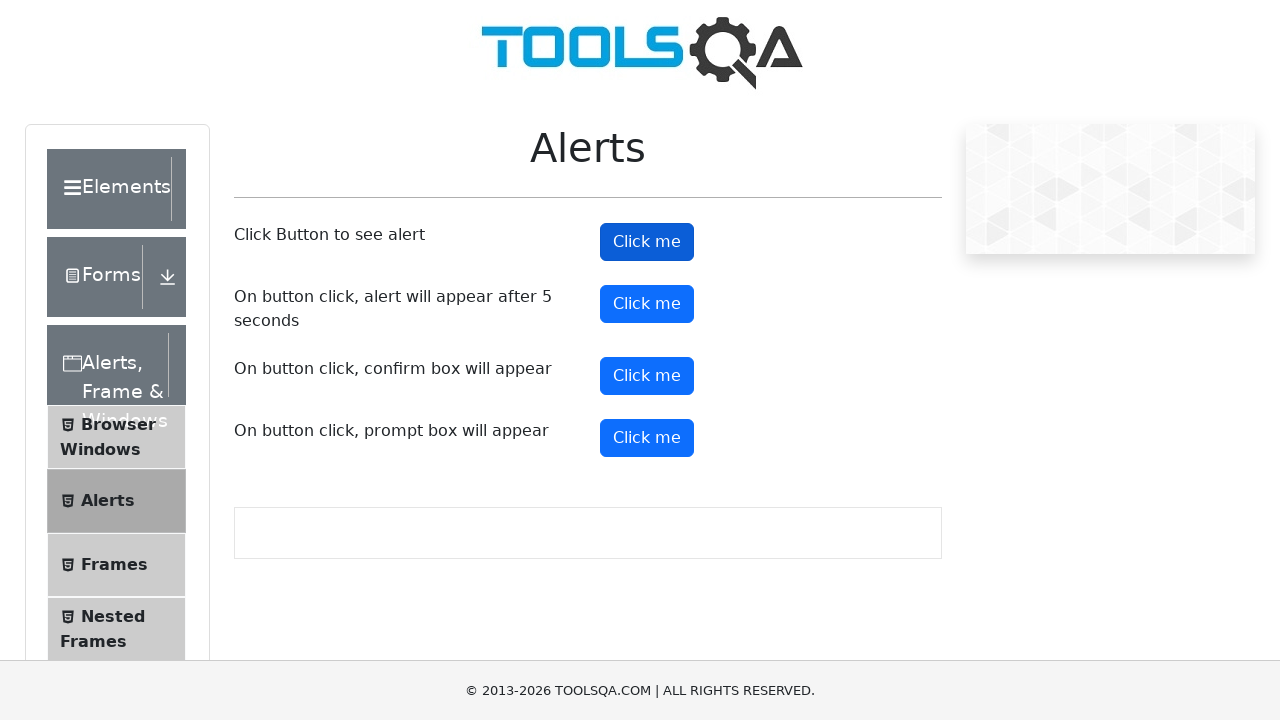

Configured alternative dialog handler with message logging
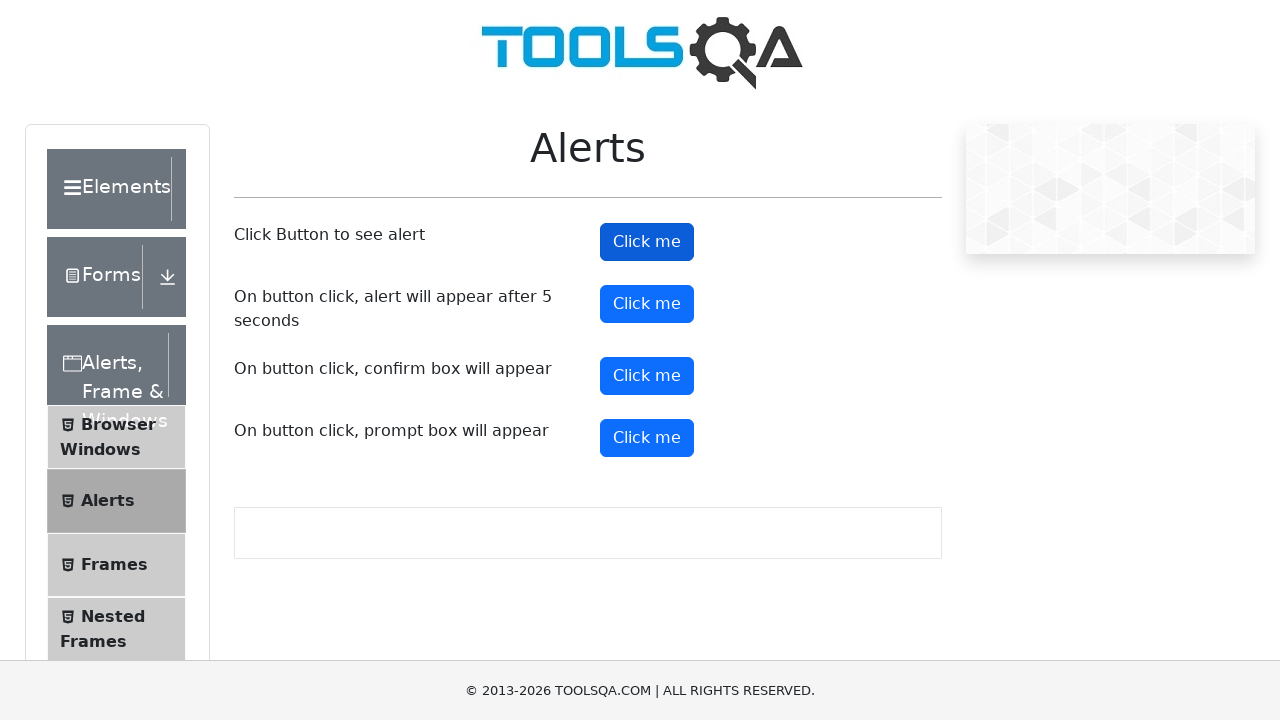

Clicked alert button to trigger alert dialog at (647, 242) on #alertButton
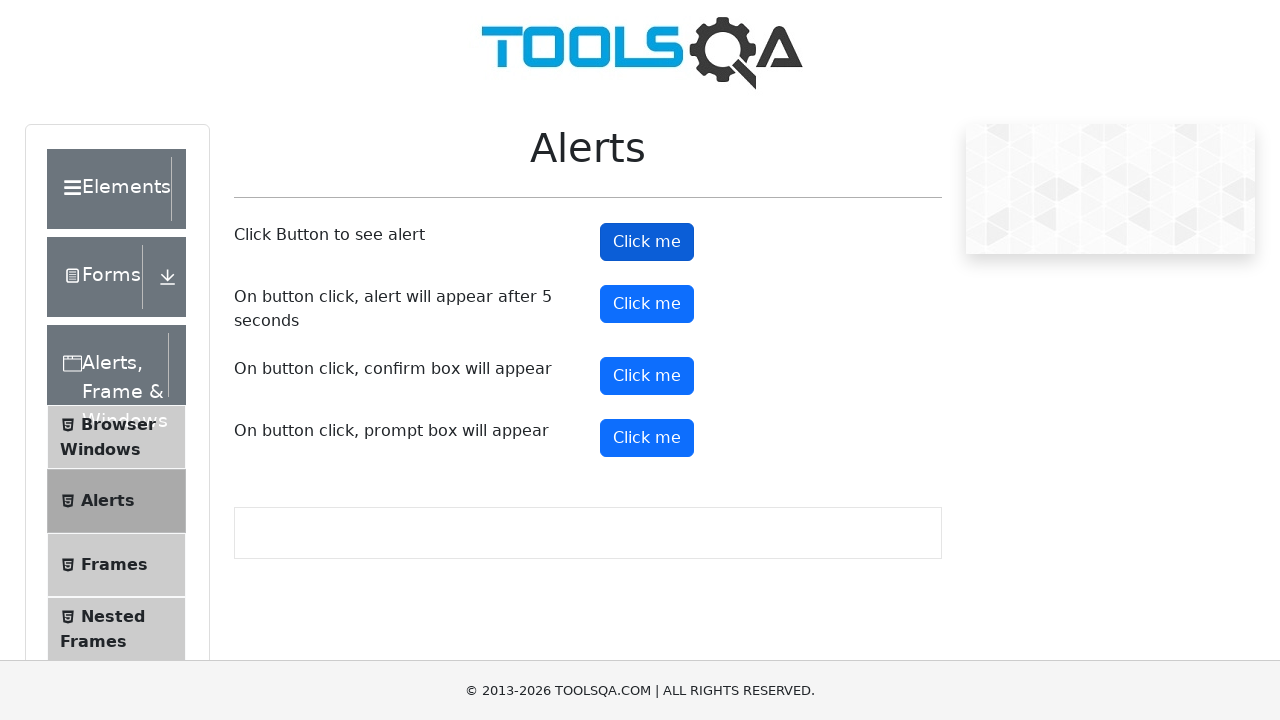

Waited for alert dialog to be processed
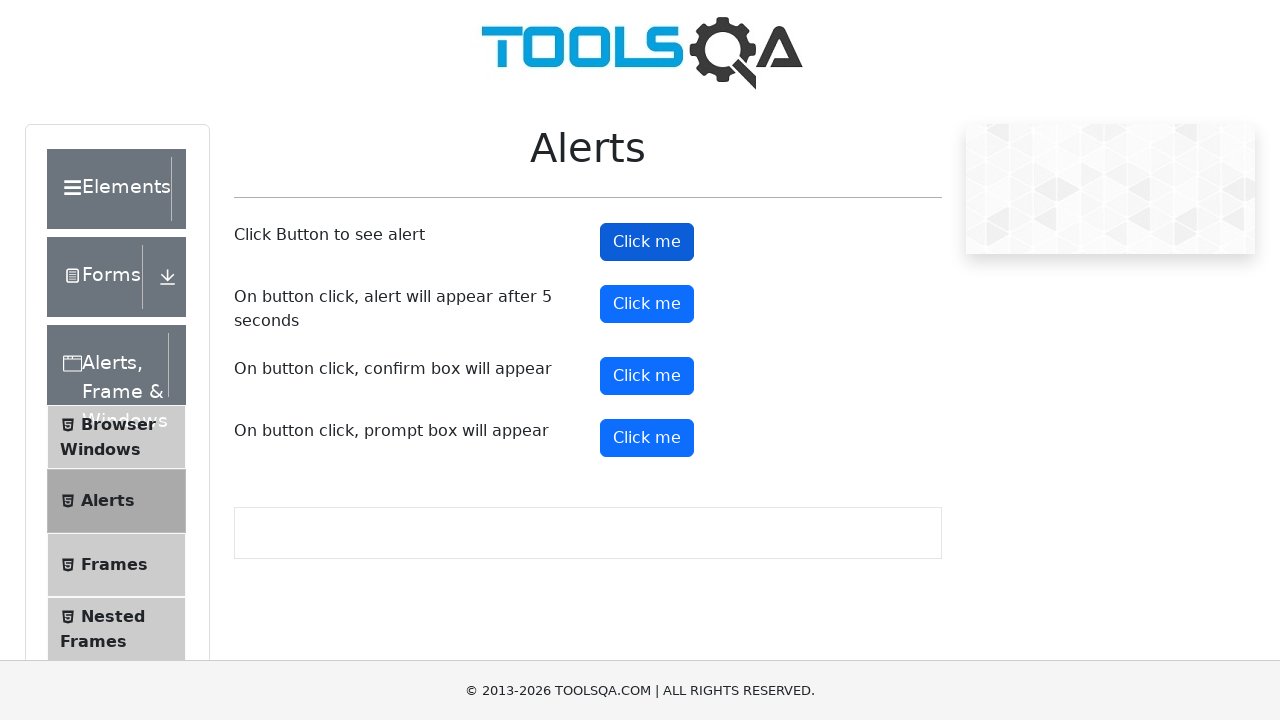

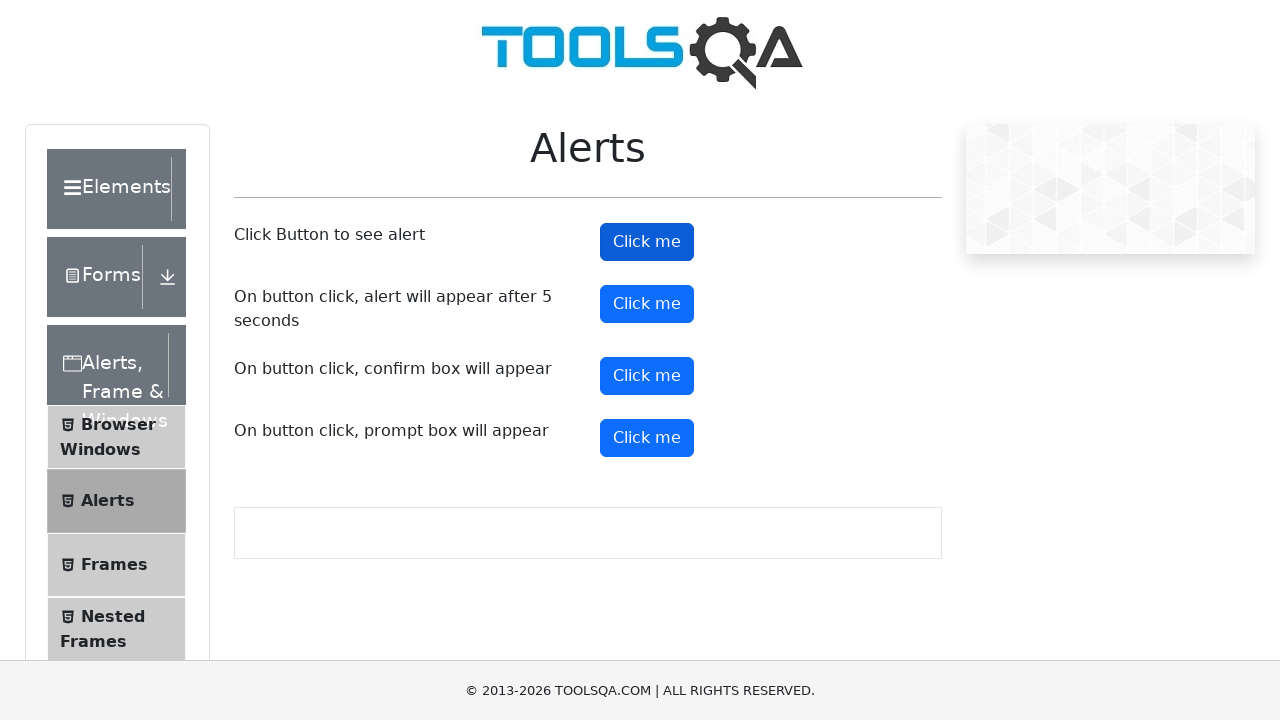